Tests filling out the complete feedback form with name, age, language, gender, rating dropdown, and comment, then verifies all submitted data is displayed correctly on the confirmation page.

Starting URL: https://kristinek.github.io/site/tasks/provide_feedback

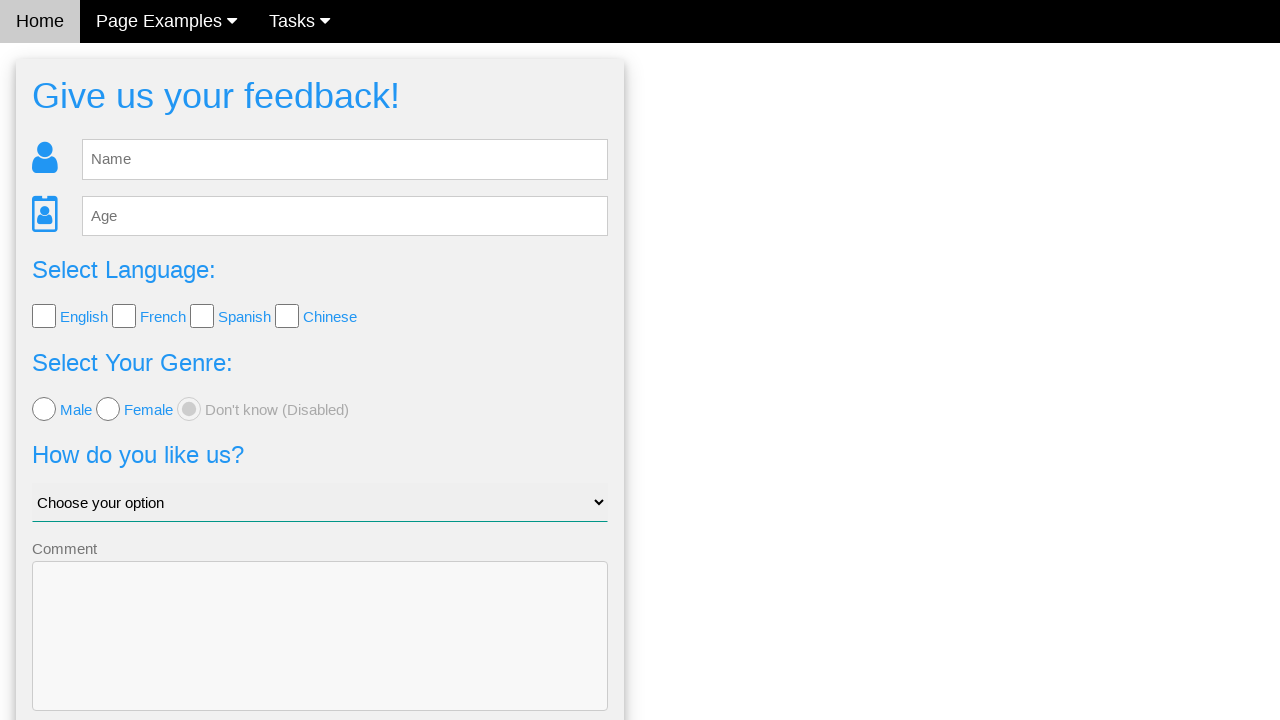

Filled name field with 'Karline' on input[type='text']
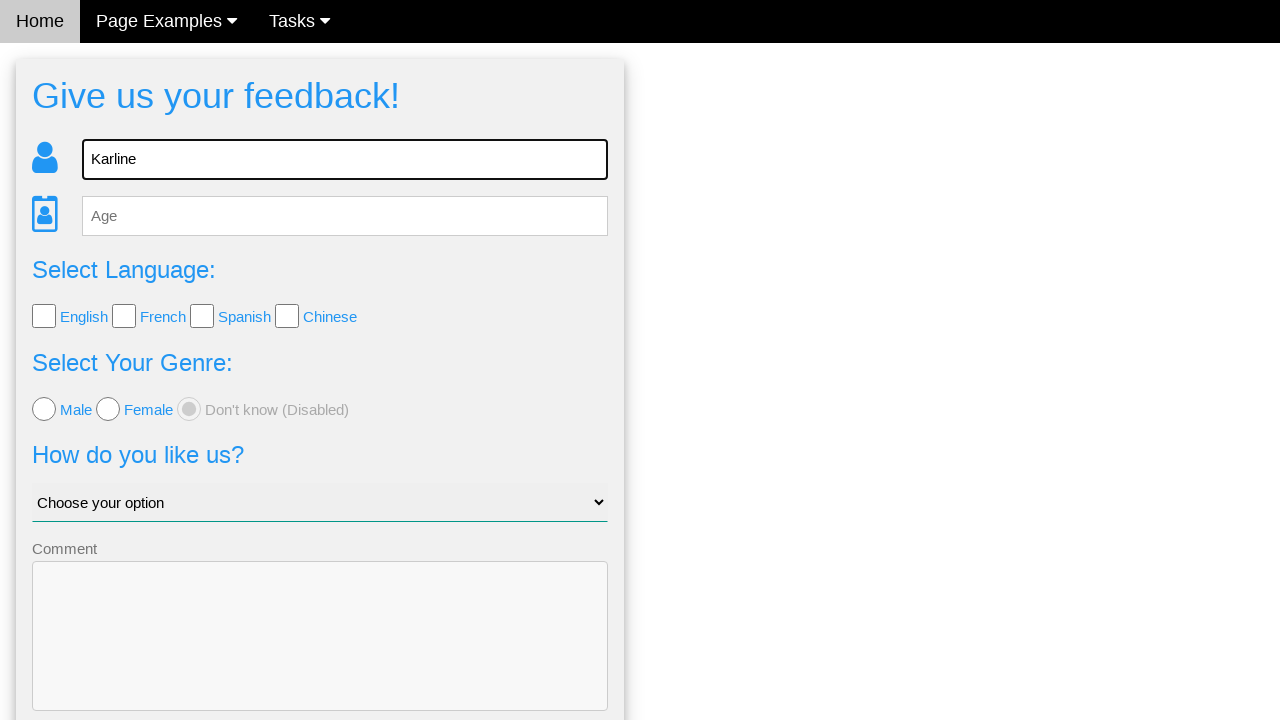

Filled age field with '23' on input[type='number']
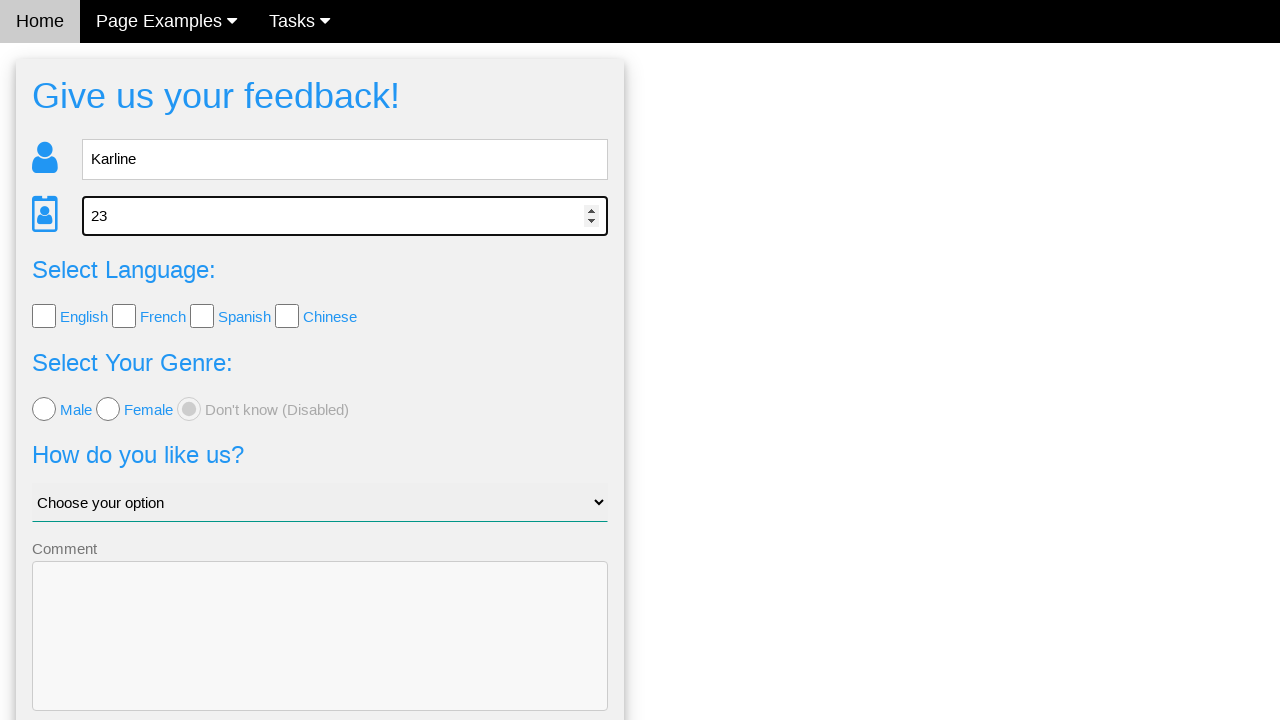

Selected English language checkbox at (44, 316) on input[value='English']
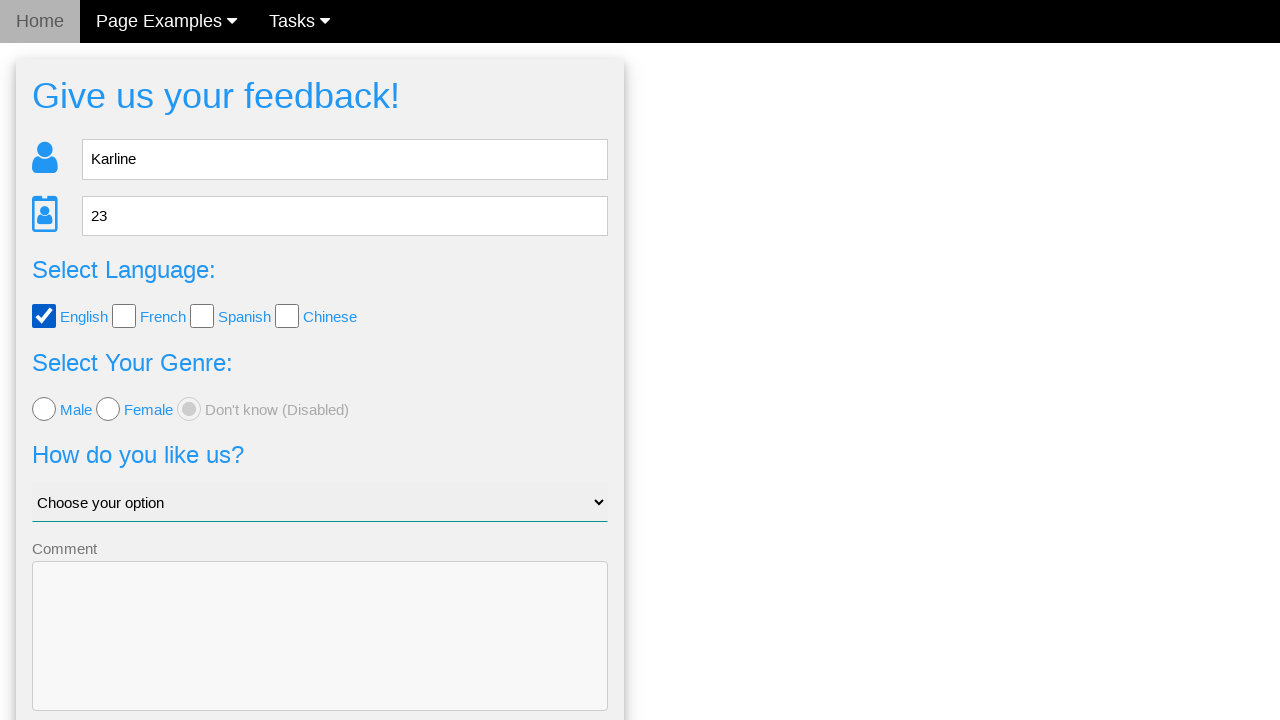

Selected female gender radio button at (108, 409) on input[value='female']
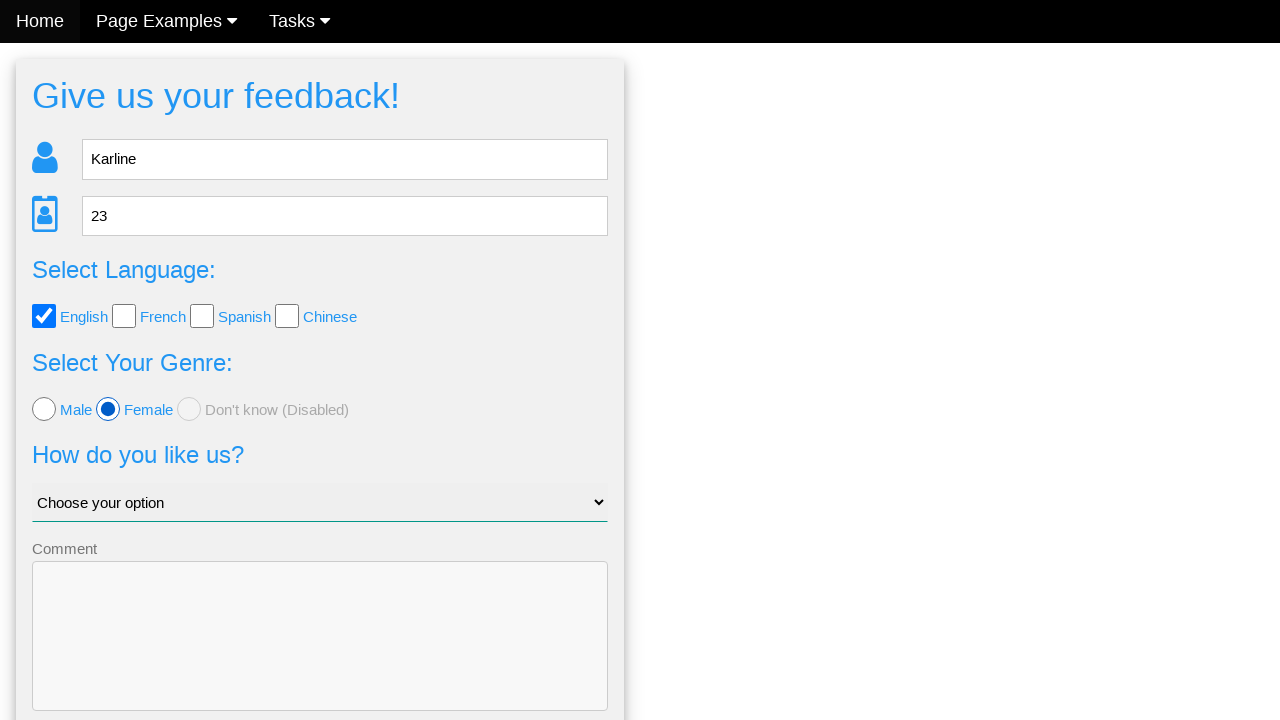

Clicked rating dropdown at (320, 503) on #like_us
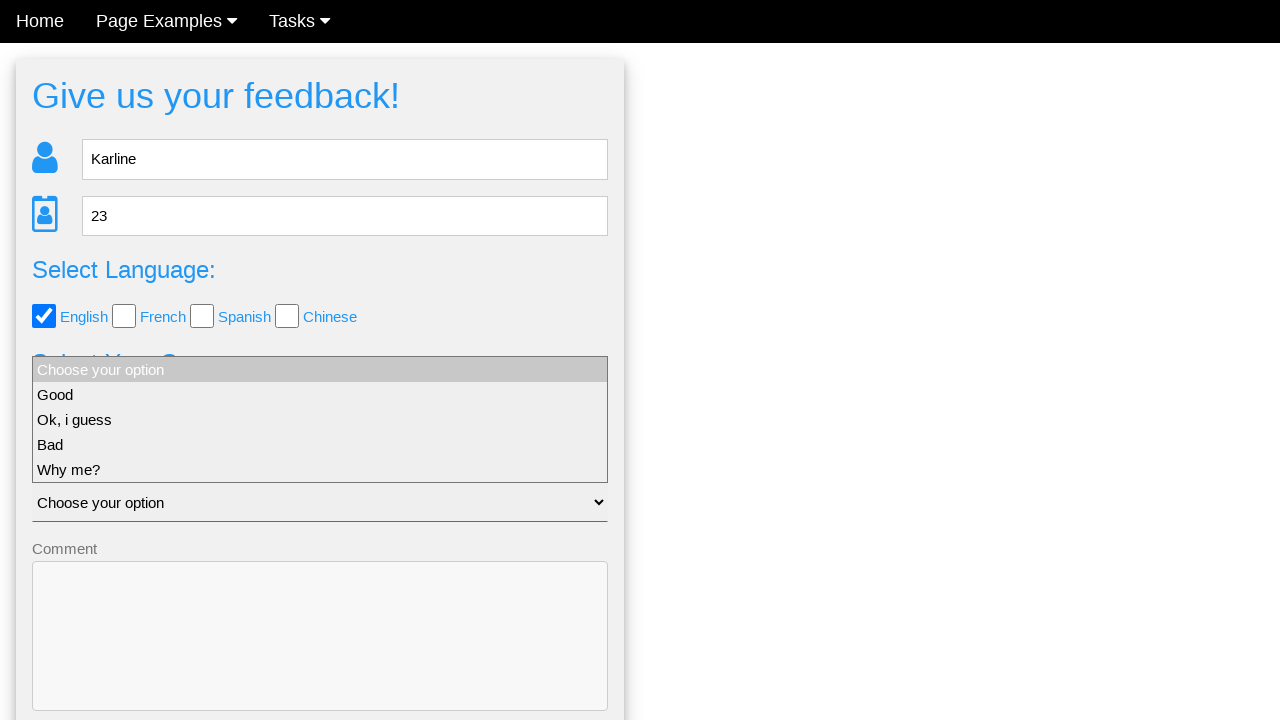

Selected 'Ok, i guess' from rating dropdown on #like_us
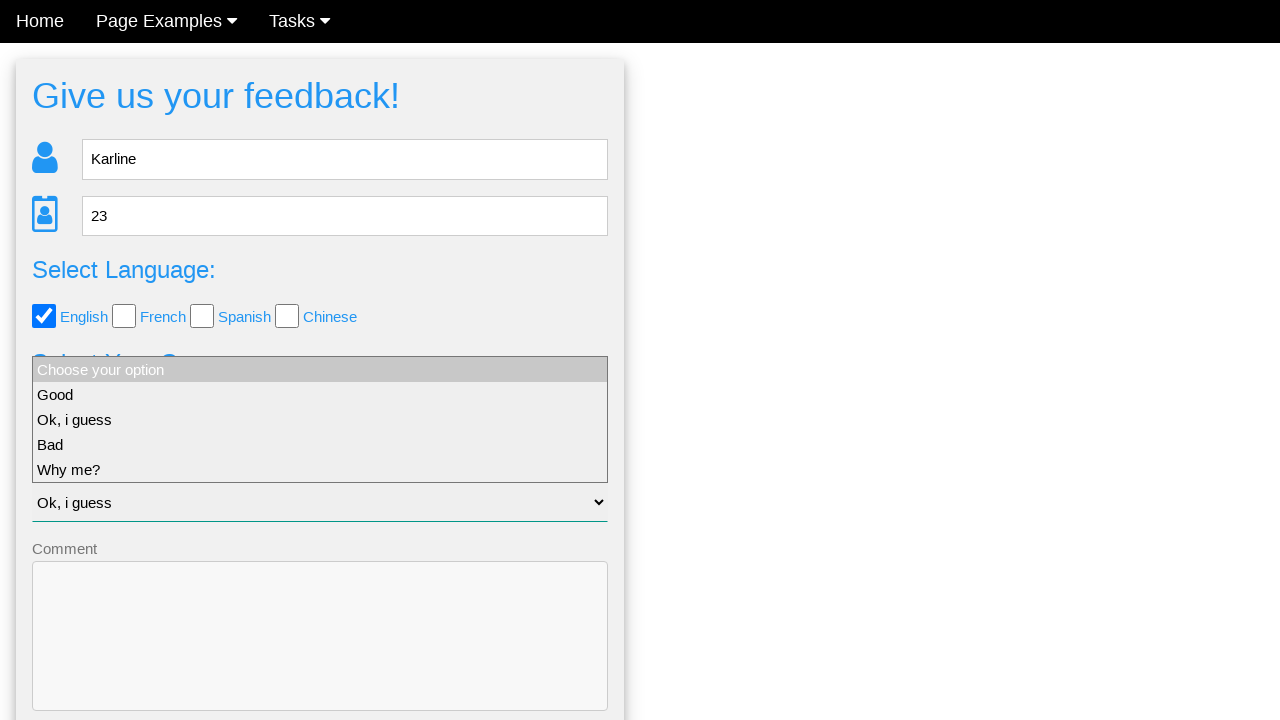

Filled comment field with 'No comments' on textarea[name='comment']
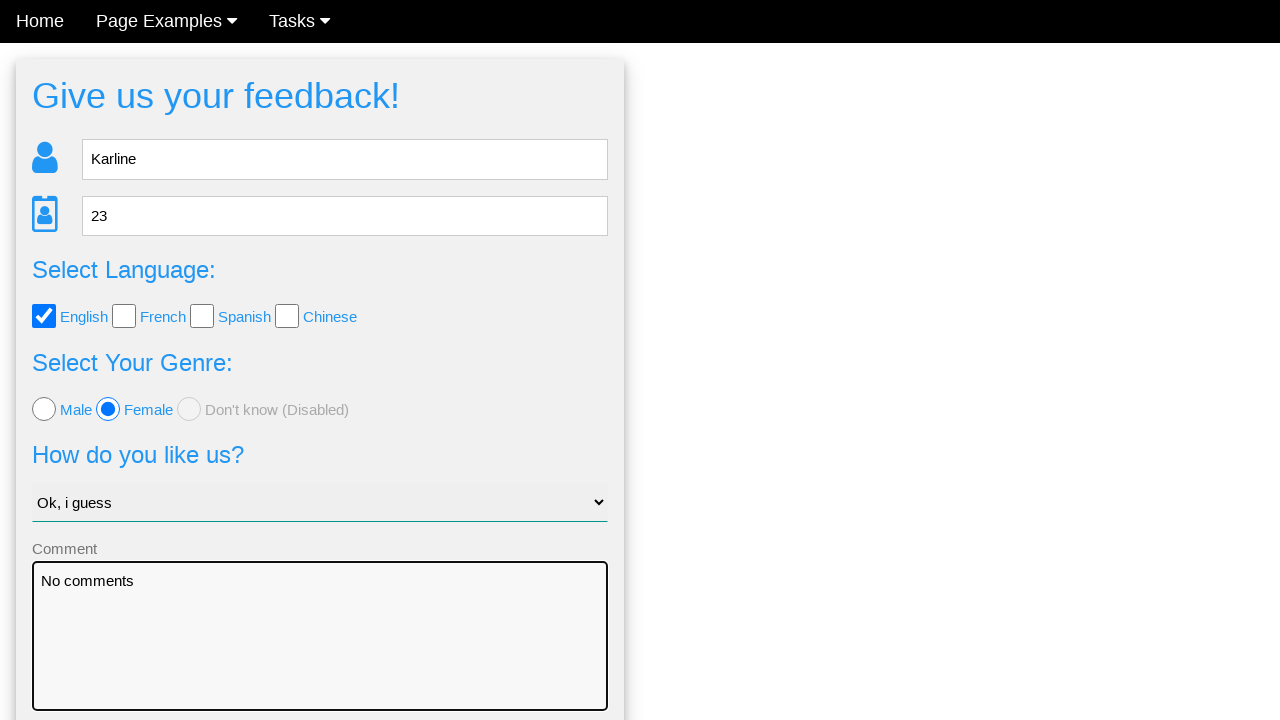

Clicked Send button to submit feedback form at (320, 656) on .w3-blue
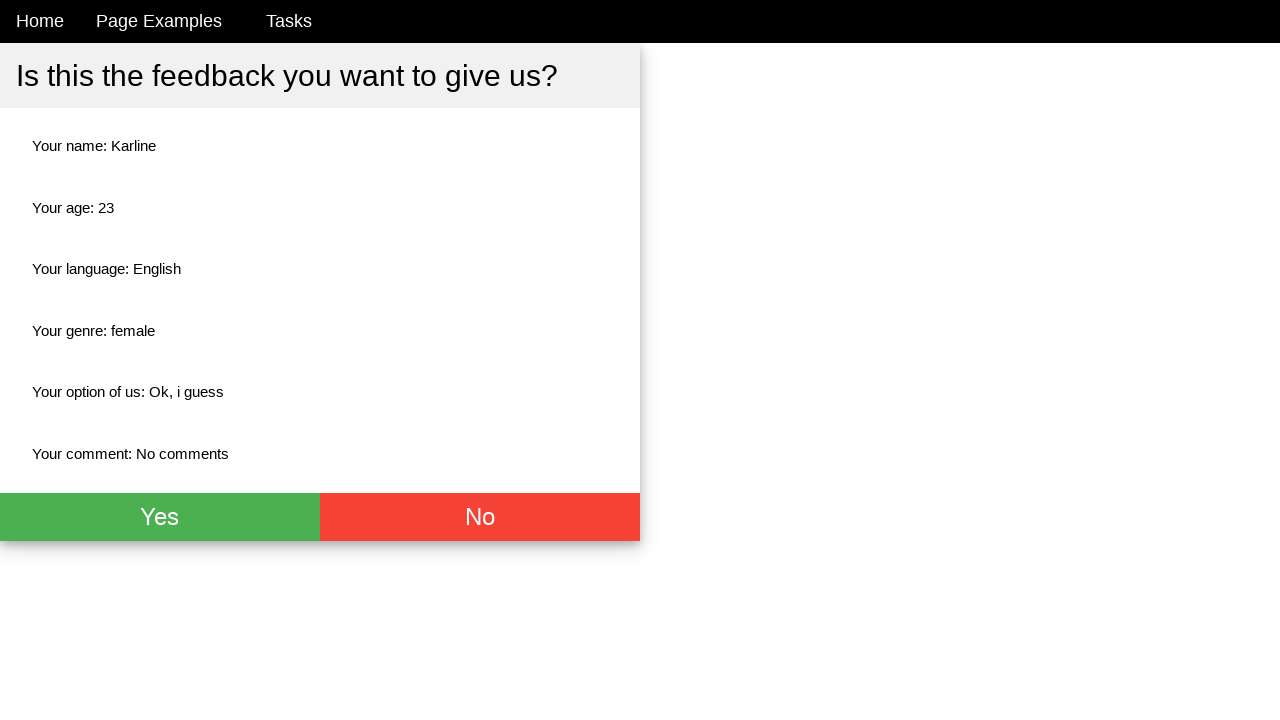

Confirmation page loaded with name element visible
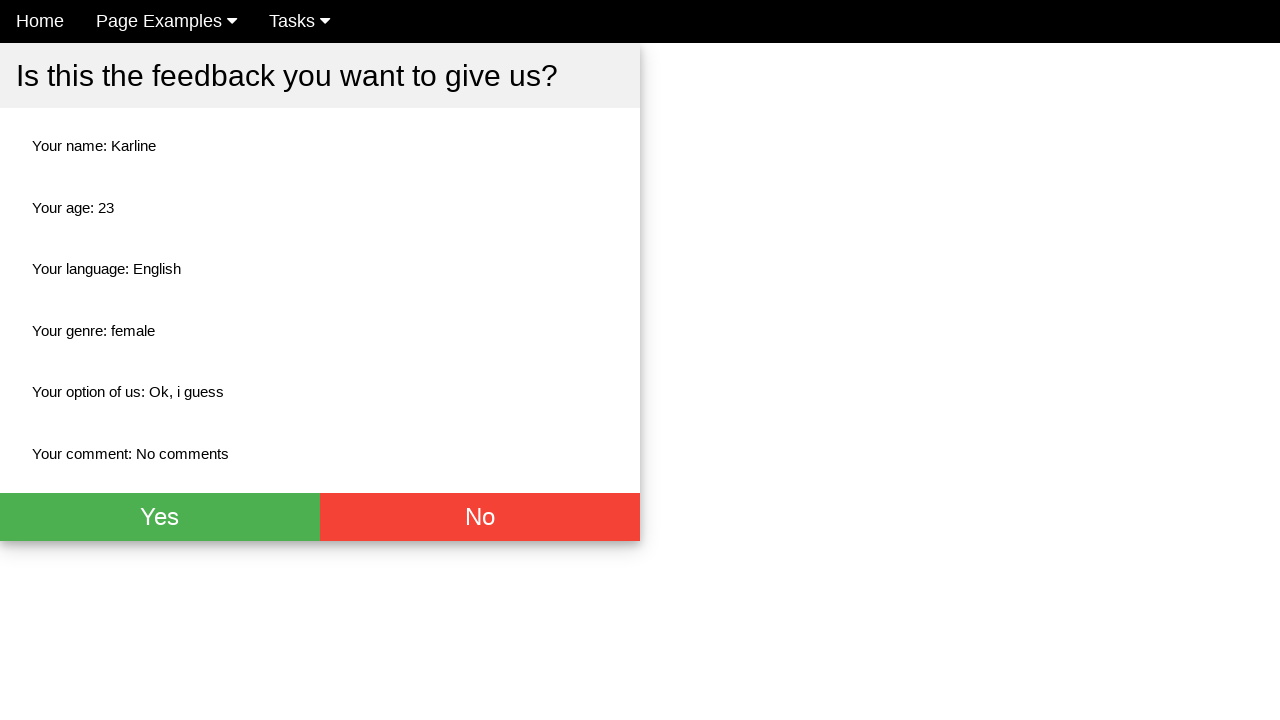

Verified name 'Karline' displayed correctly on confirmation page
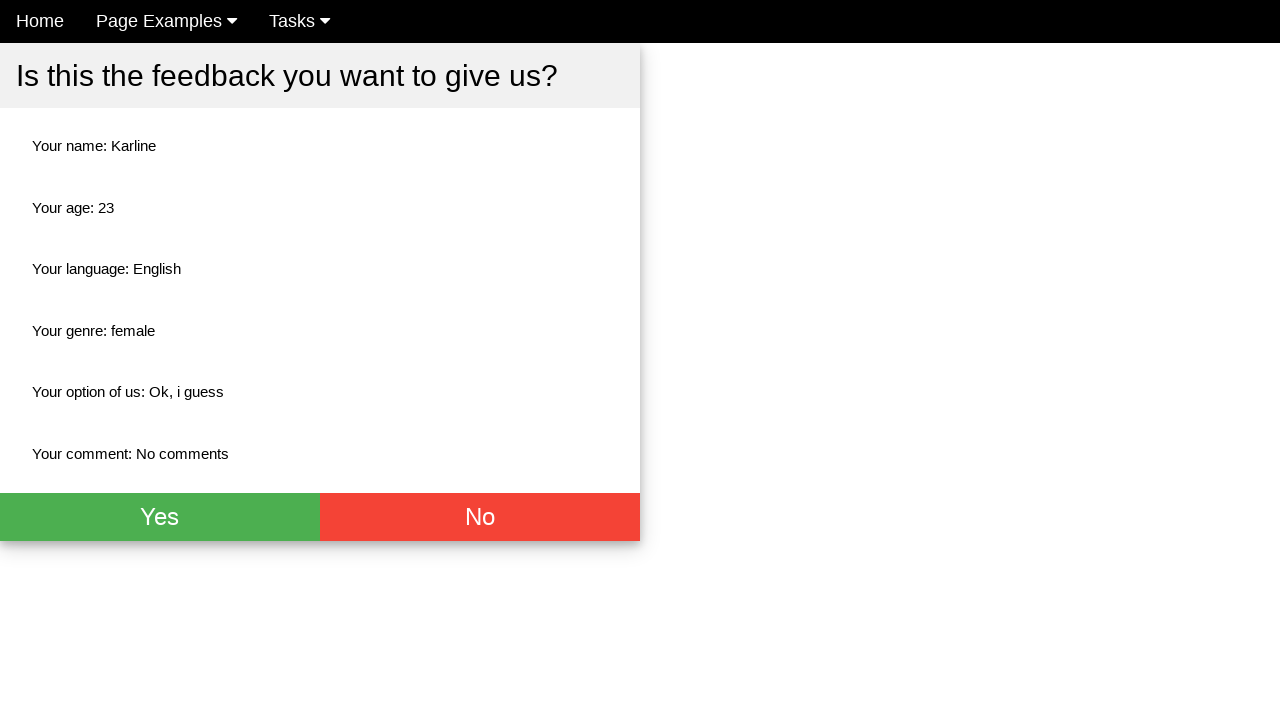

Verified age '23' displayed correctly on confirmation page
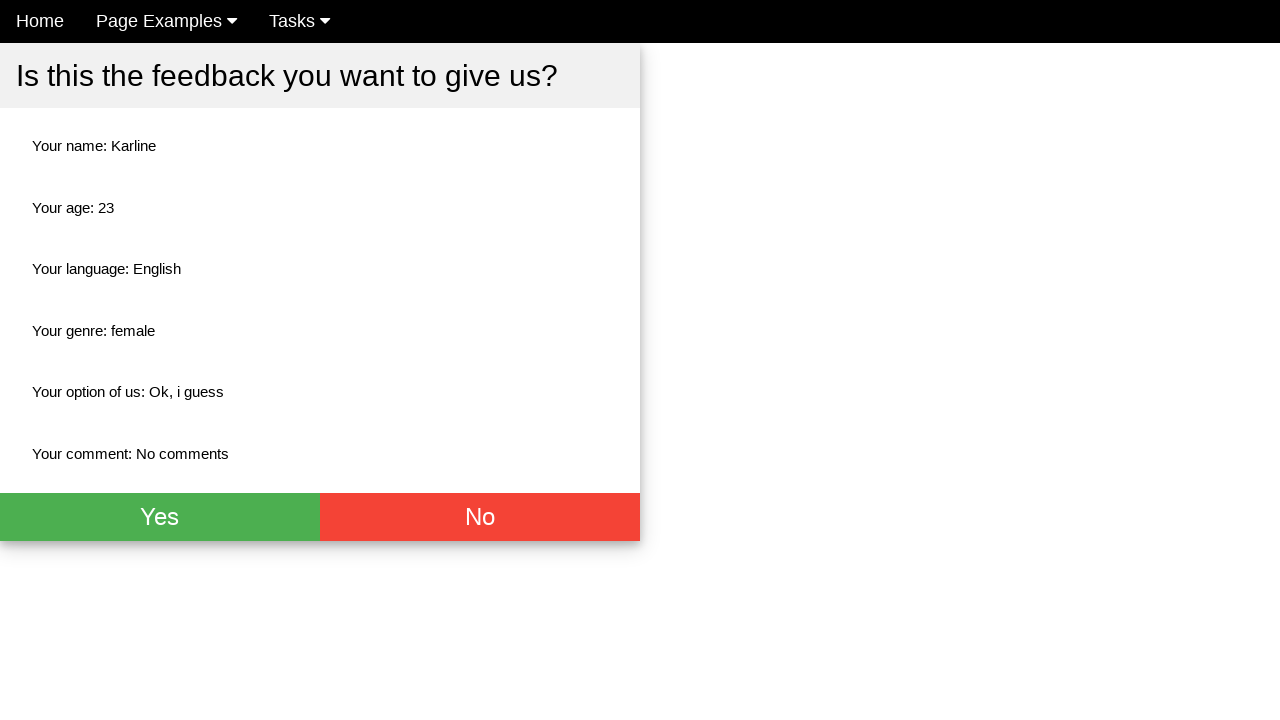

Verified language 'English' displayed correctly on confirmation page
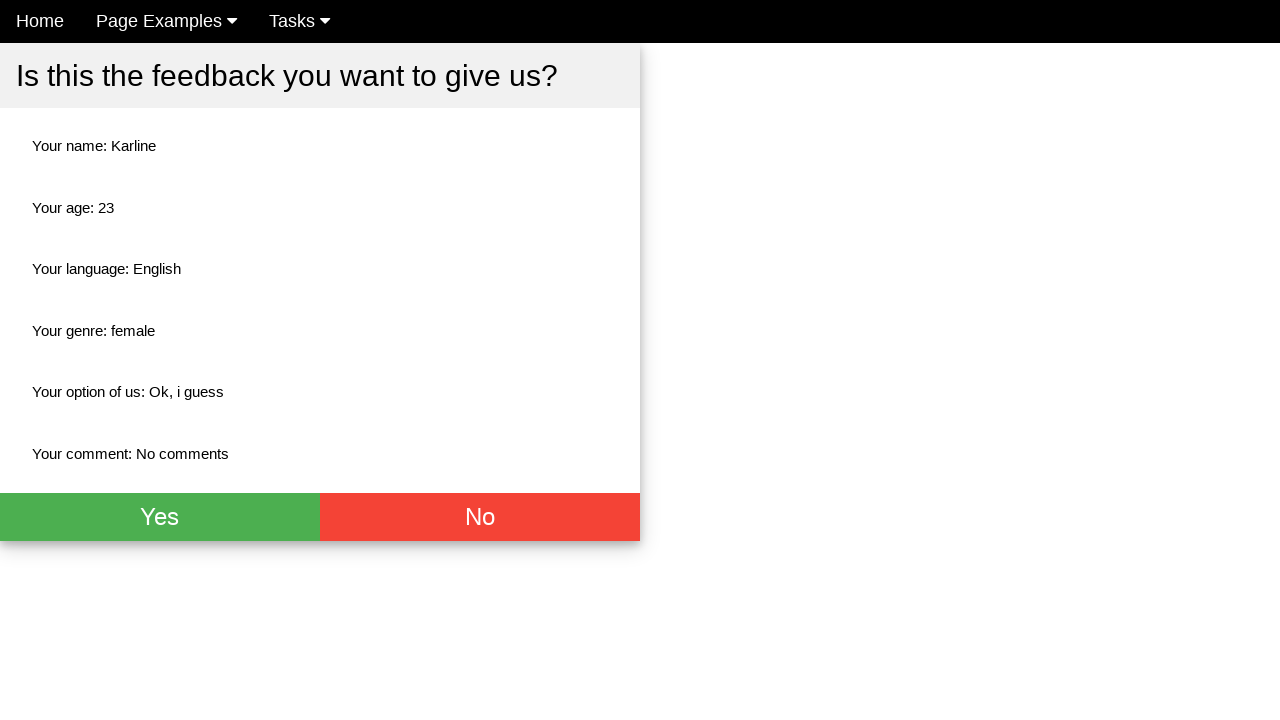

Verified gender 'female' displayed correctly on confirmation page
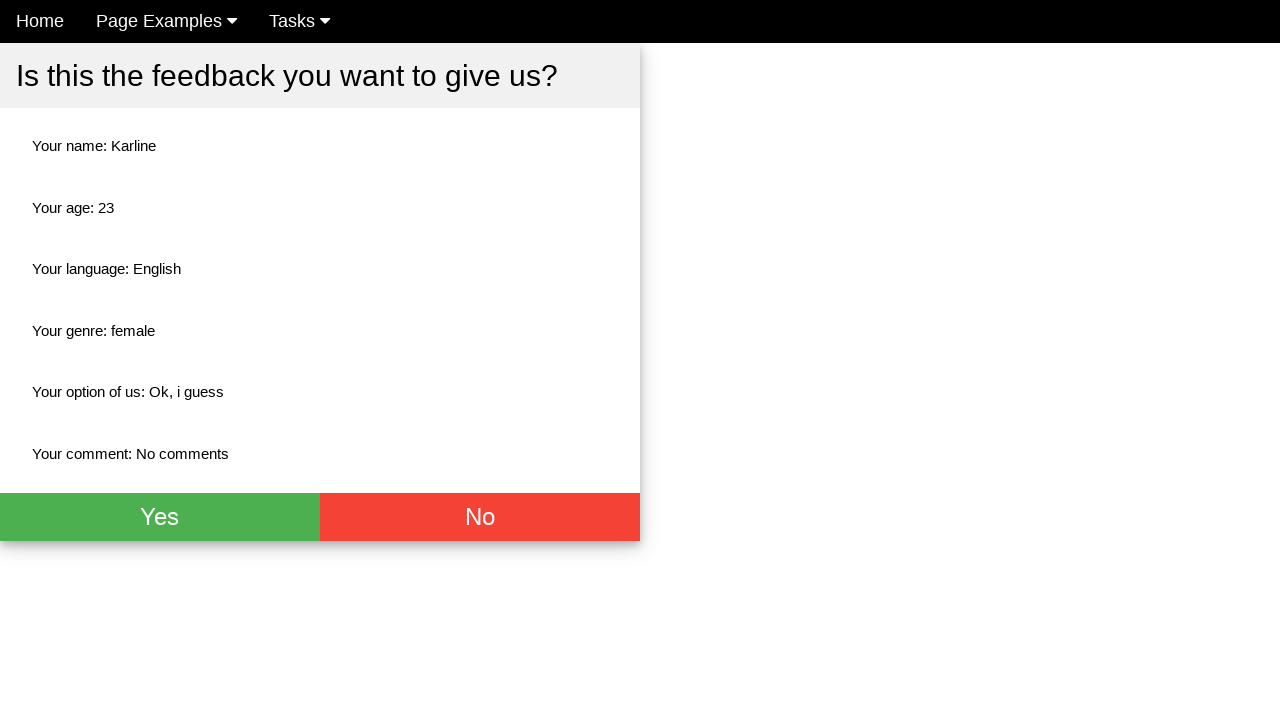

Verified rating 'Ok, i guess' displayed correctly on confirmation page
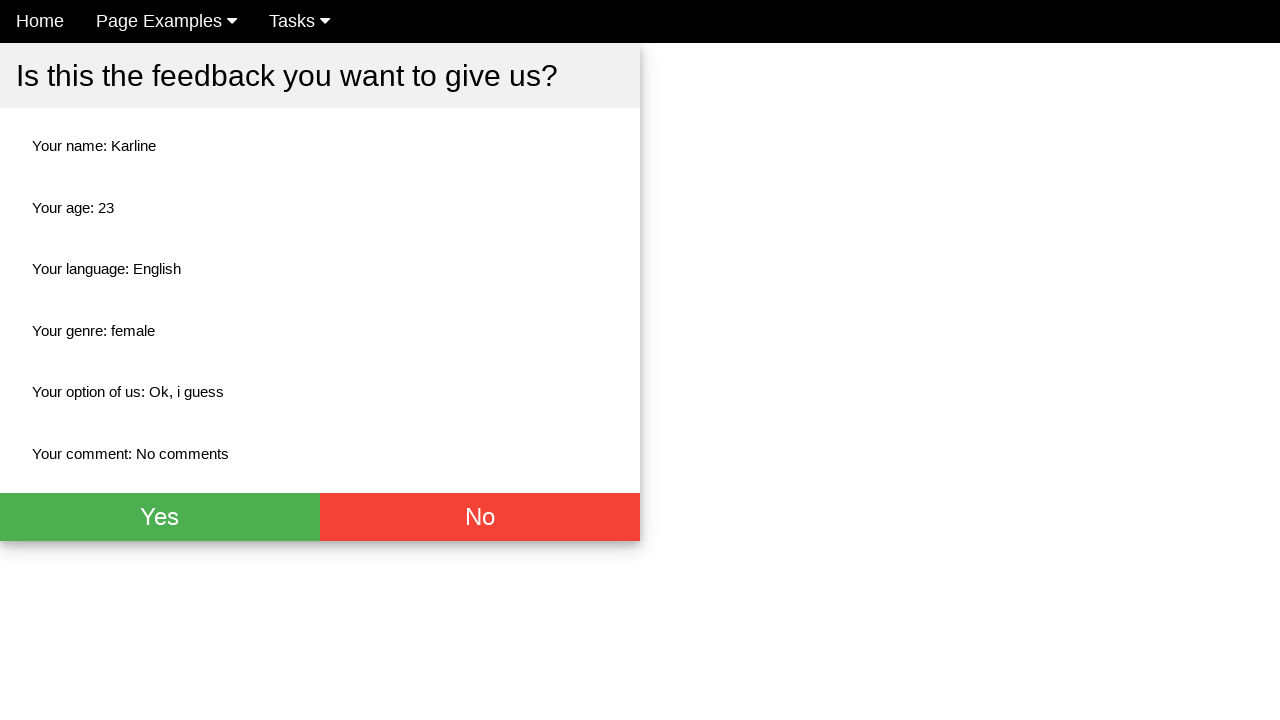

Verified comment 'No comments' displayed correctly on confirmation page
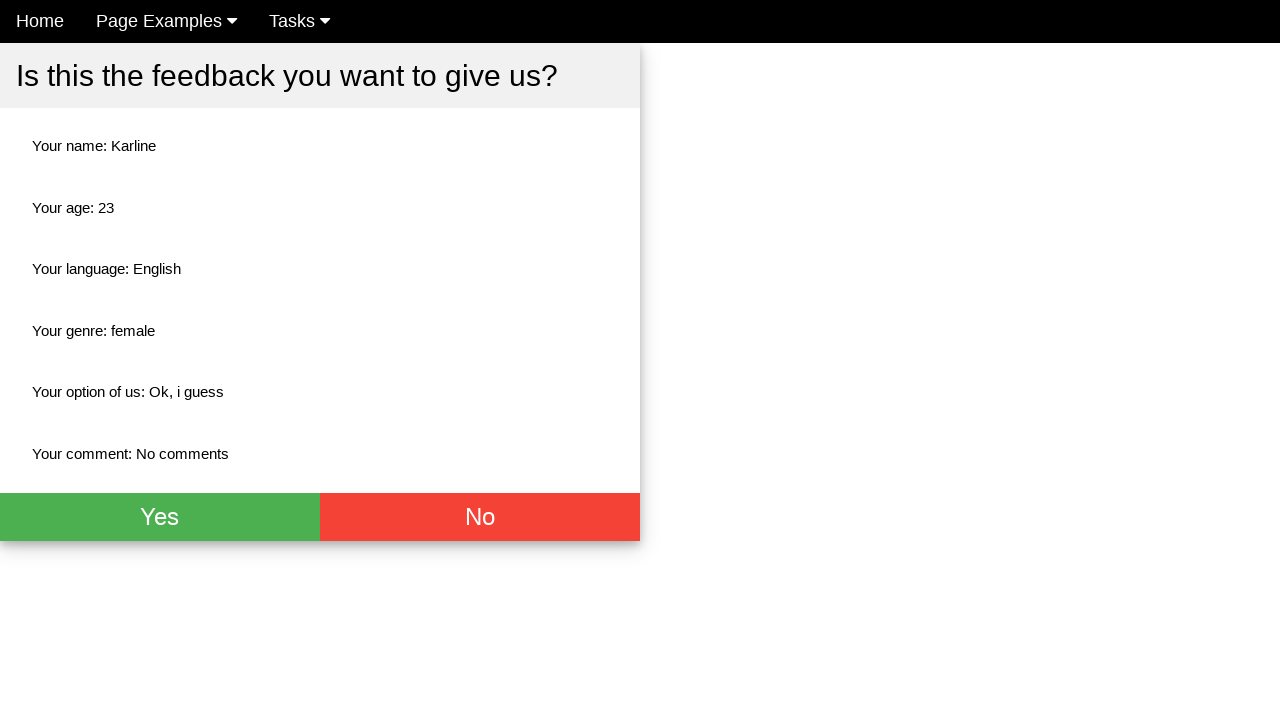

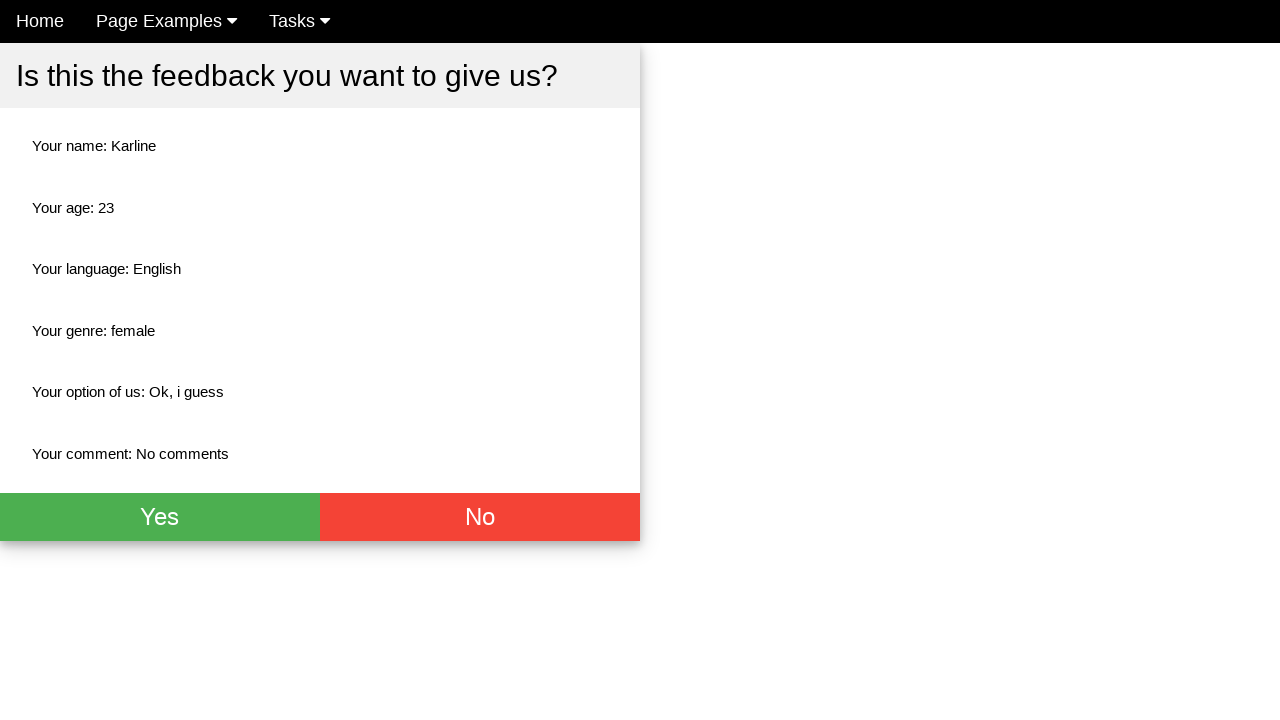